Tests the jQuery UI checkboxradio demo by switching to an iframe and clicking through all radio button/checkbox elements to verify their functionality

Starting URL: https://jqueryui.com/checkboxradio/

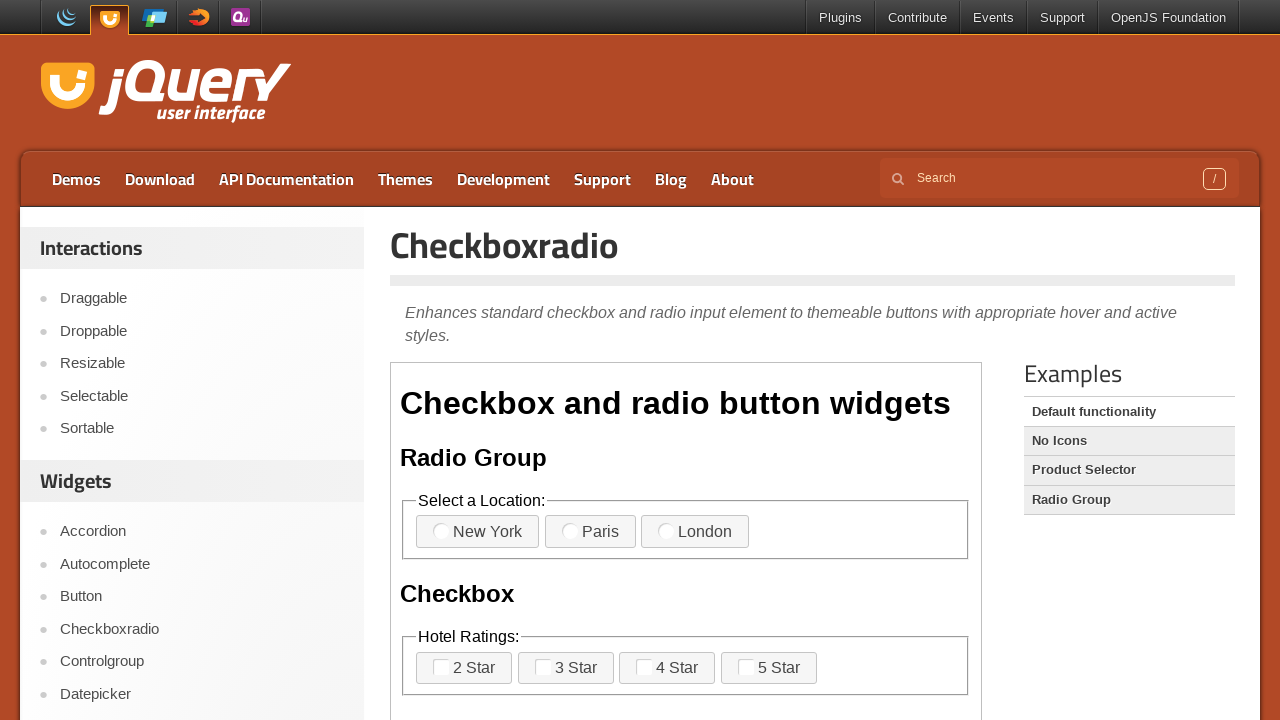

Located demo iframe
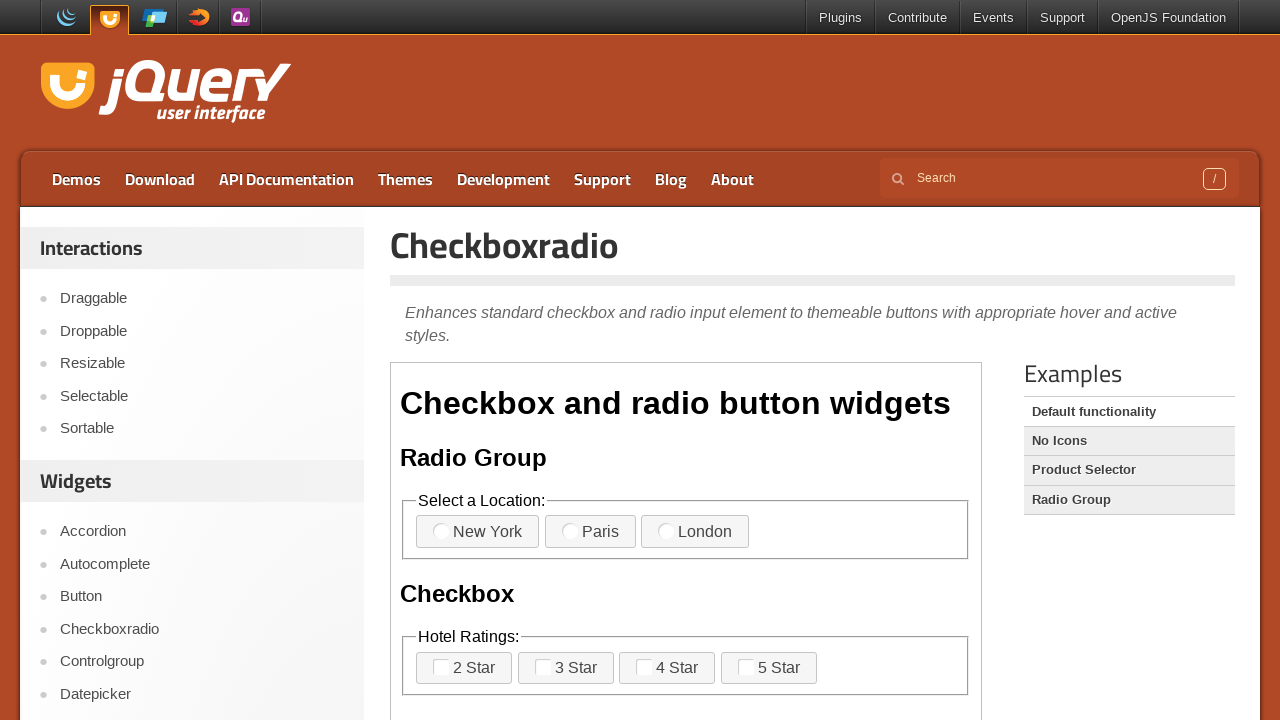

Located all radio/checkbox elements
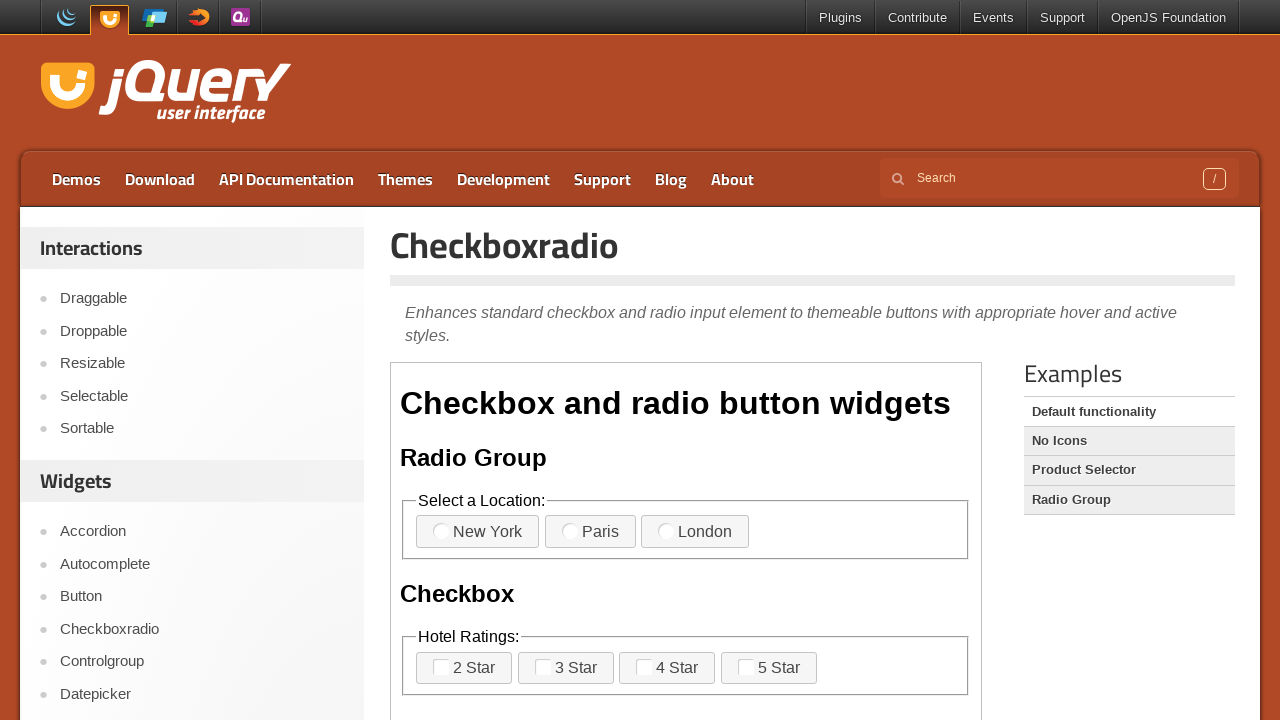

Waited for first radio/checkbox element to be available
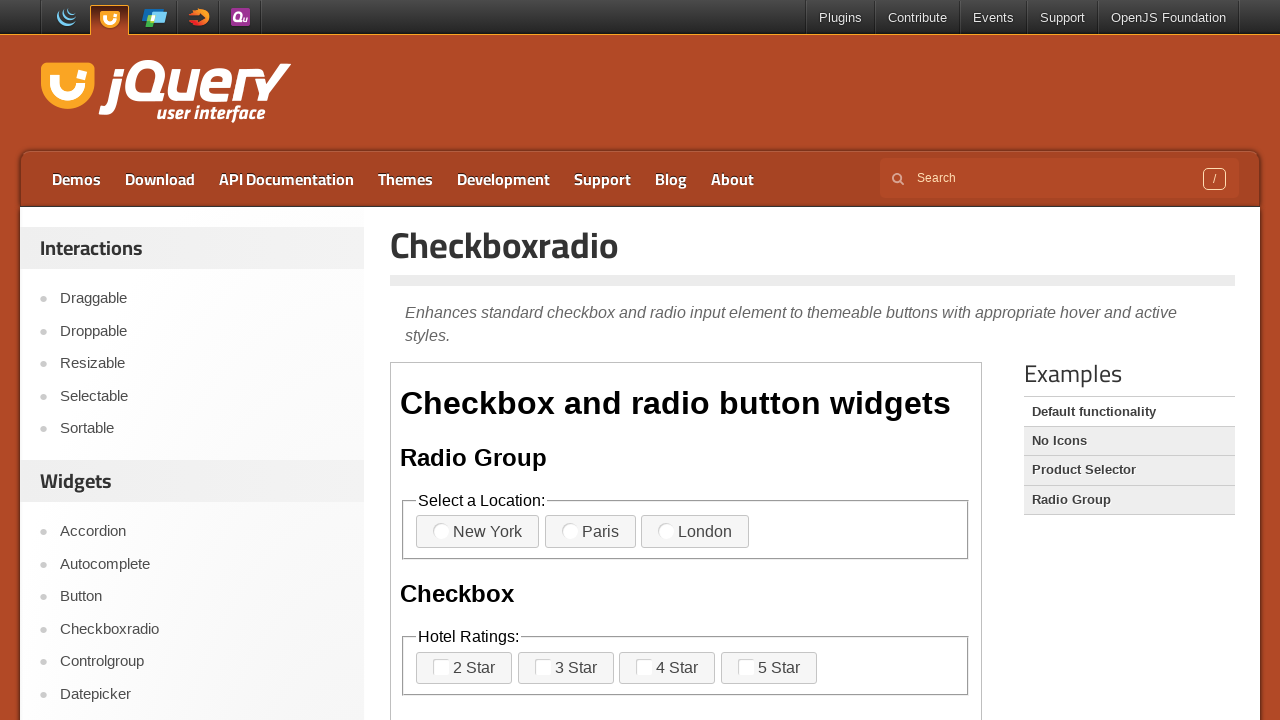

Found 11 radio/checkbox elements in the demo
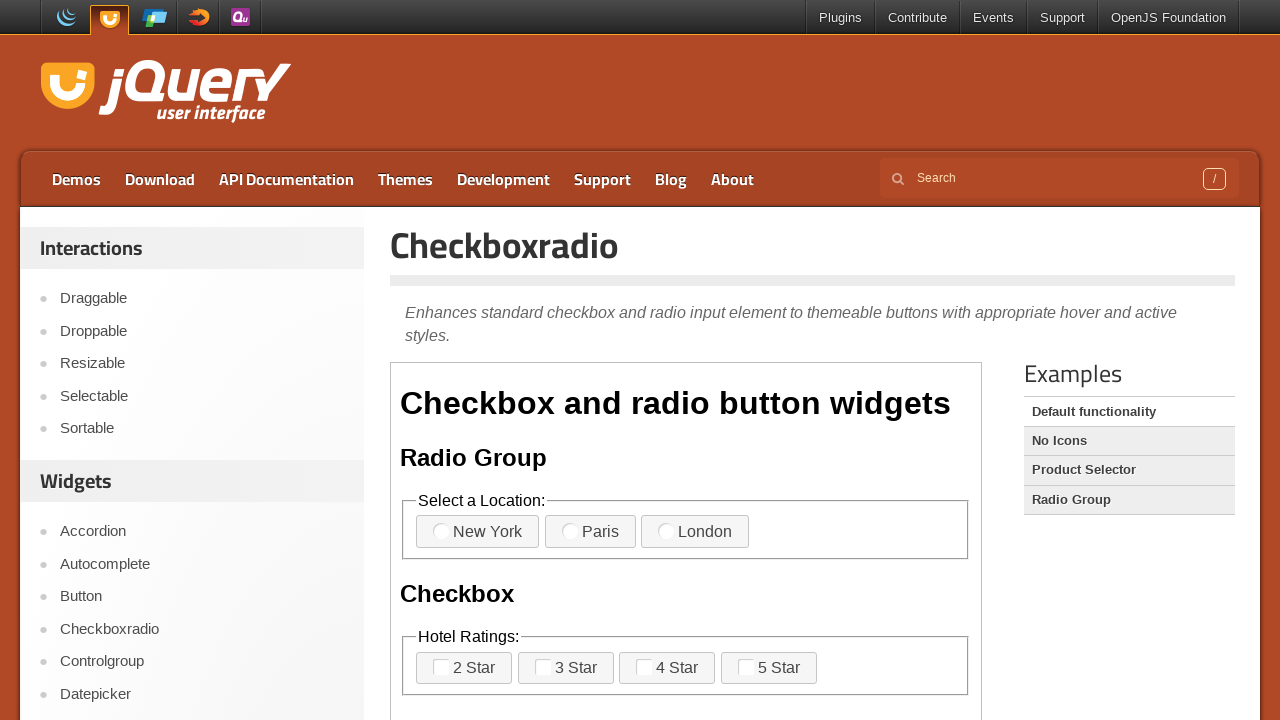

Clicked radio/checkbox element 1 of 11 at (451, 532) on xpath=//iframe[@class='demo-frame'] >> internal:control=enter-frame >> span.ui-c
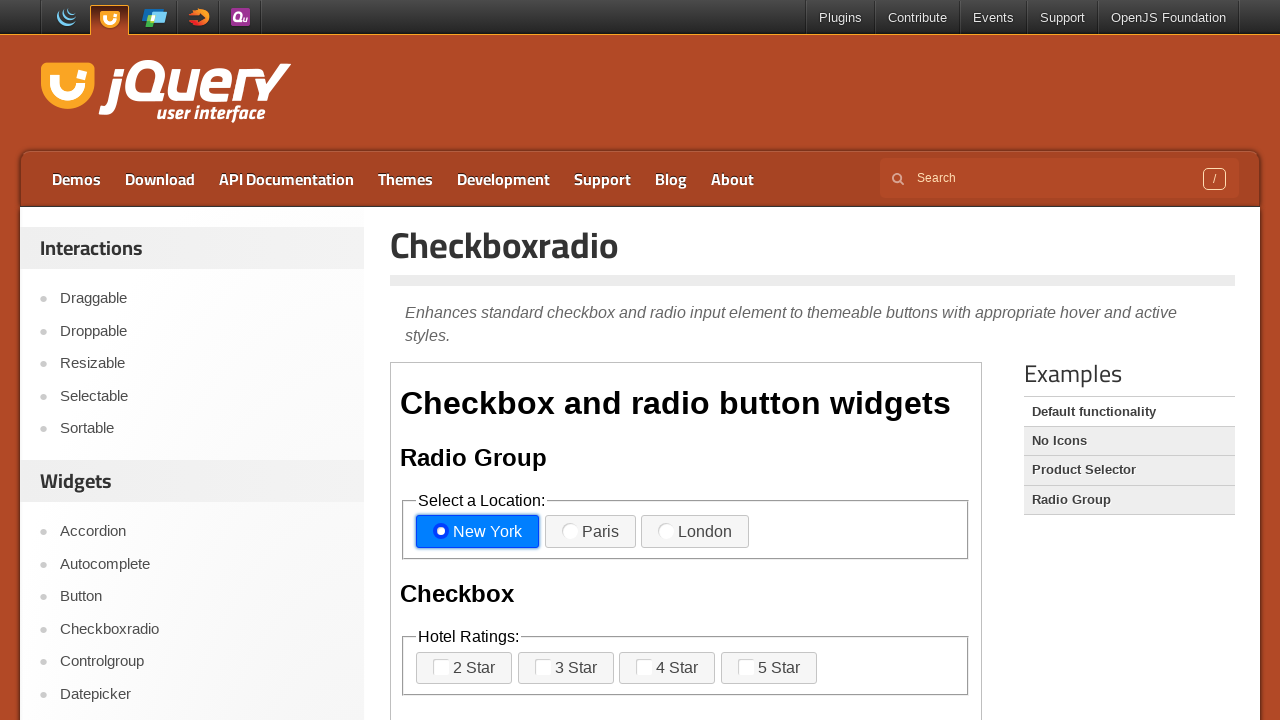

Waited 700ms after clicking element 1
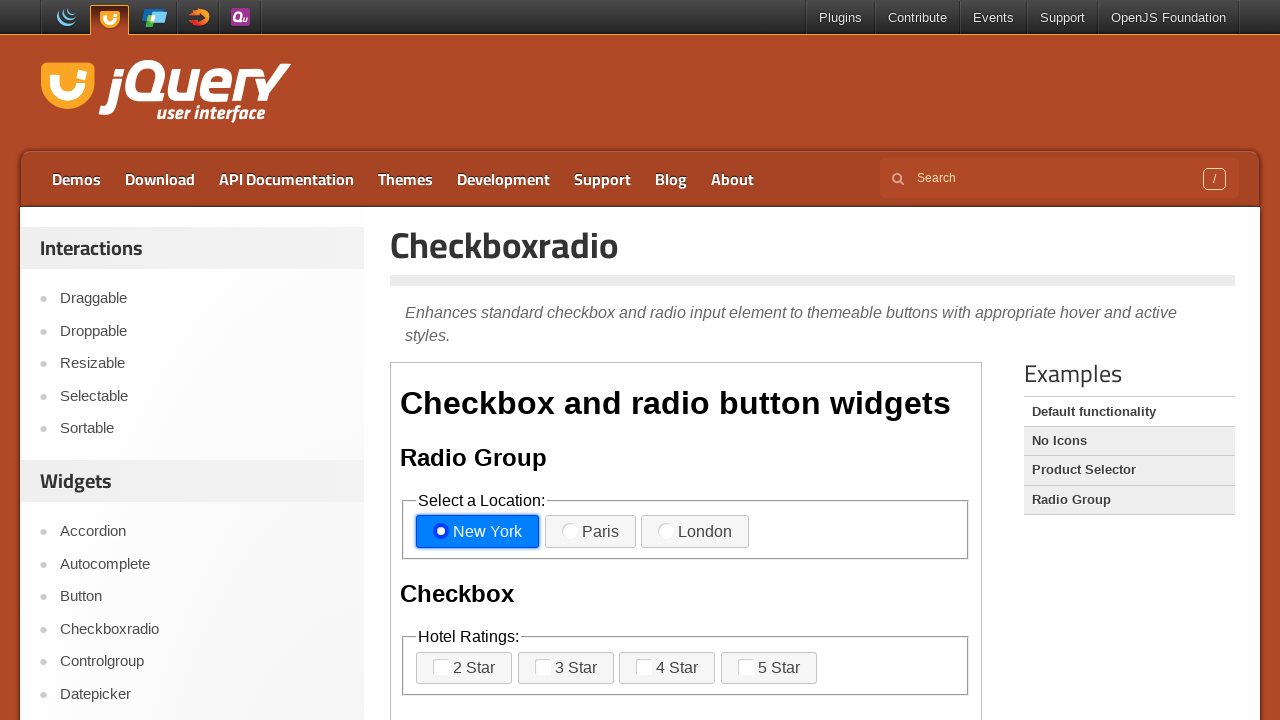

Clicked radio/checkbox element 2 of 11 at (580, 532) on xpath=//iframe[@class='demo-frame'] >> internal:control=enter-frame >> span.ui-c
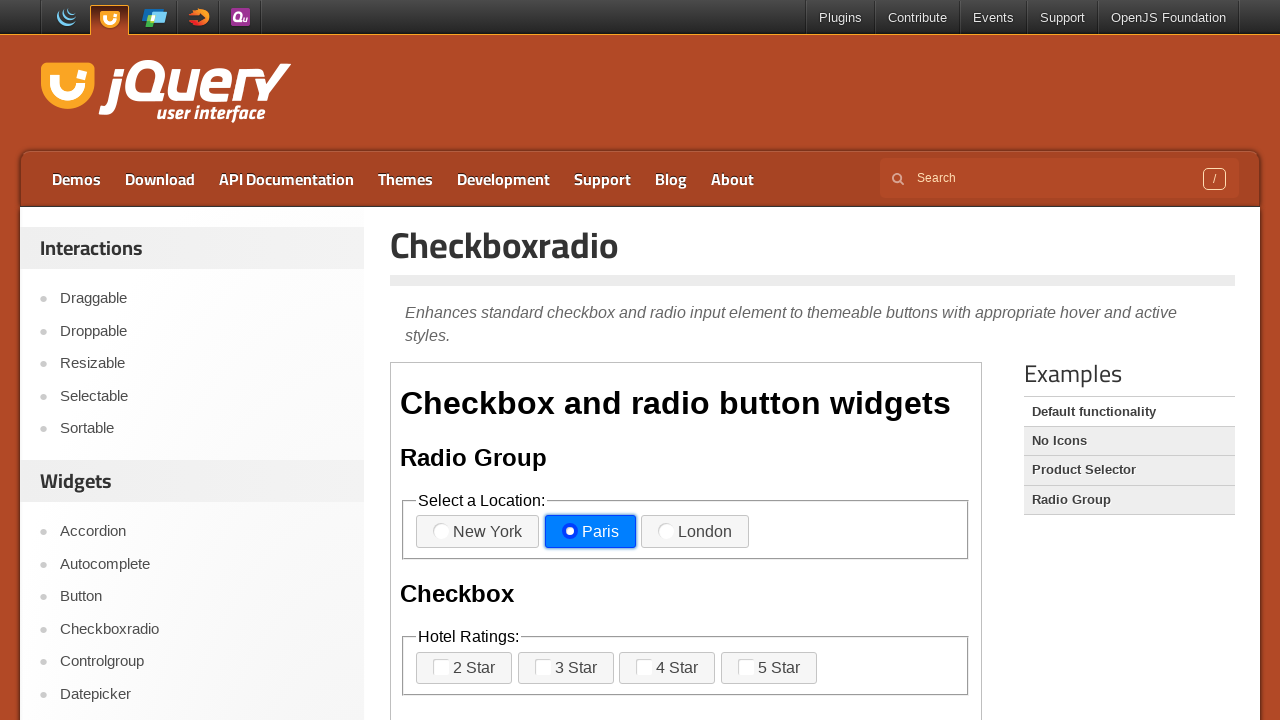

Waited 700ms after clicking element 2
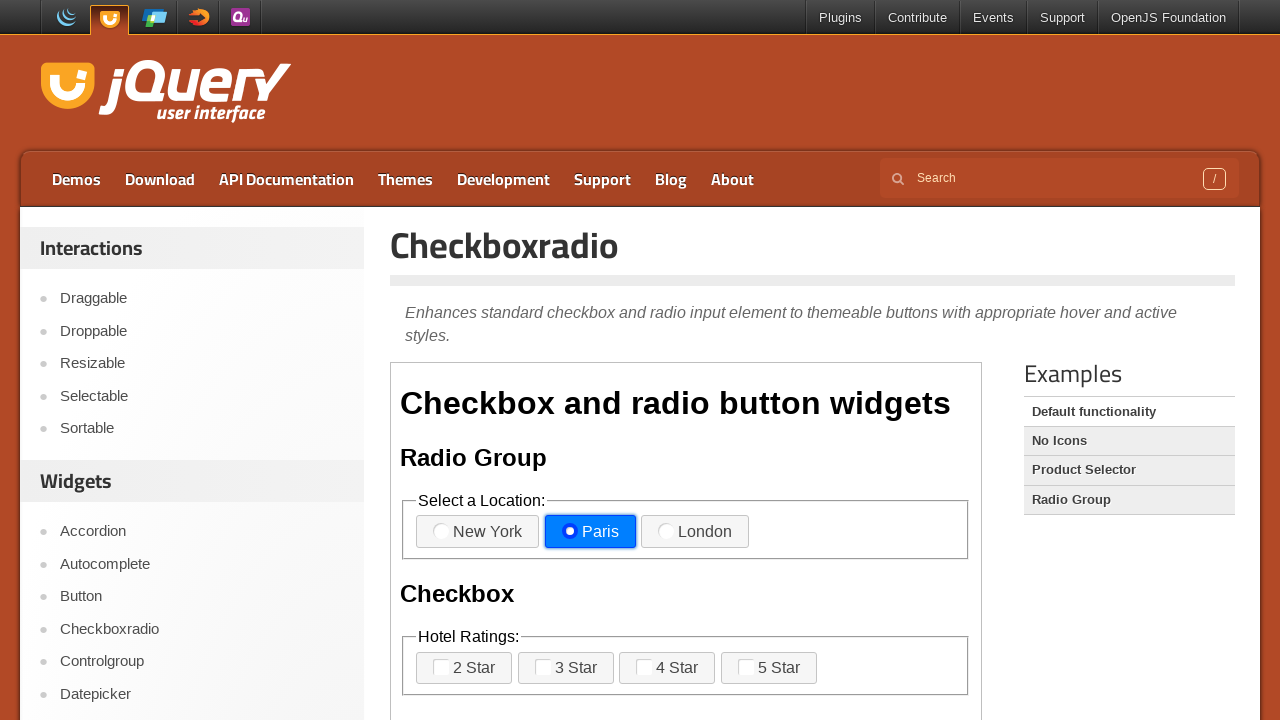

Clicked radio/checkbox element 3 of 11 at (676, 532) on xpath=//iframe[@class='demo-frame'] >> internal:control=enter-frame >> span.ui-c
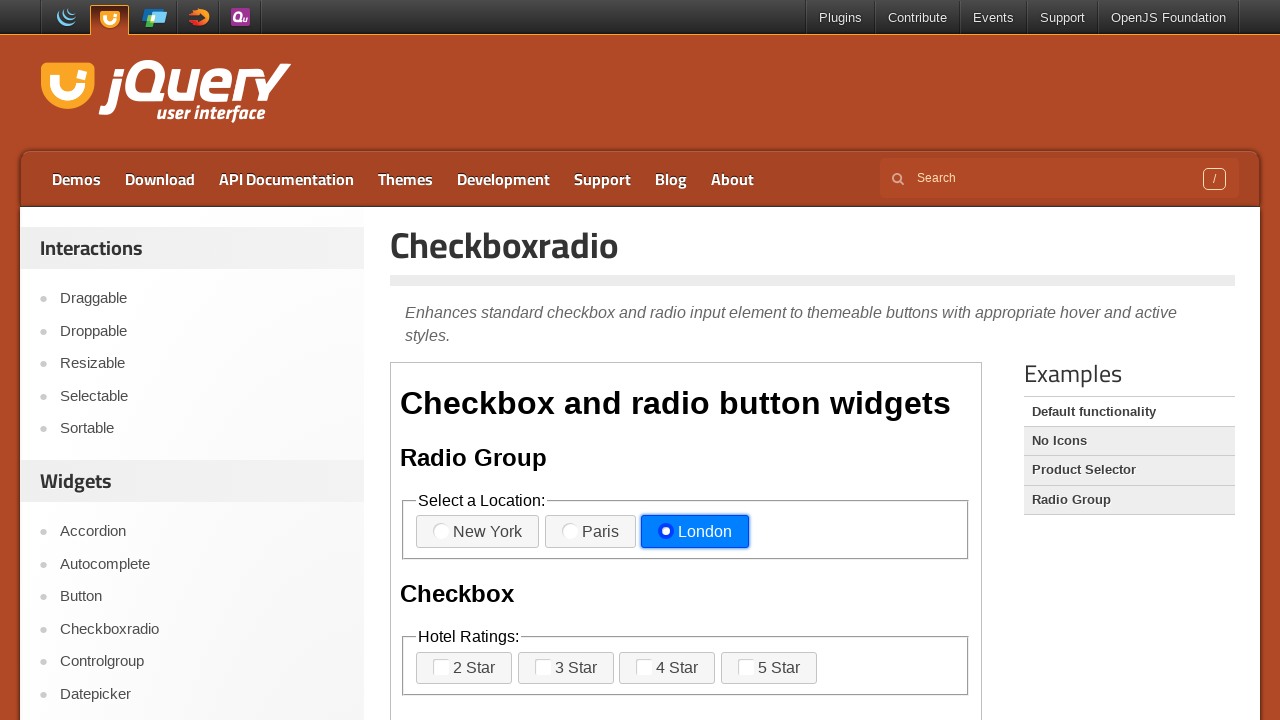

Waited 700ms after clicking element 3
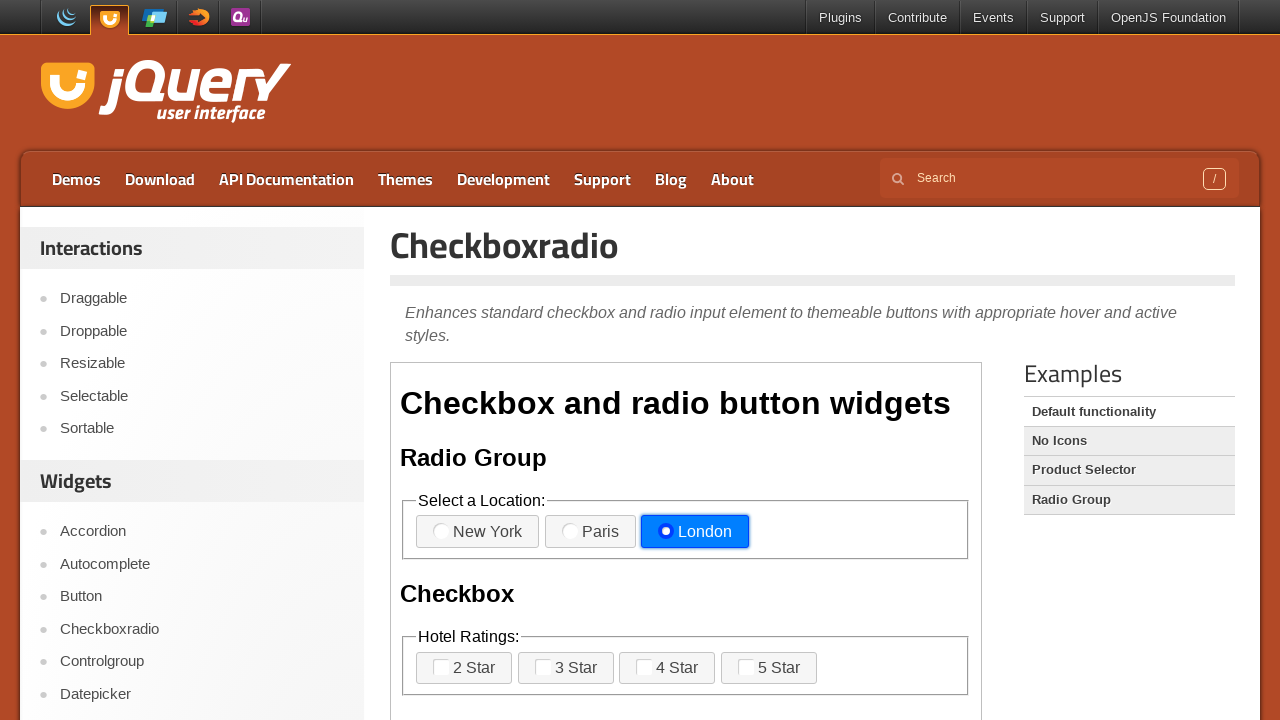

Clicked radio/checkbox element 4 of 11 at (451, 668) on xpath=//iframe[@class='demo-frame'] >> internal:control=enter-frame >> span.ui-c
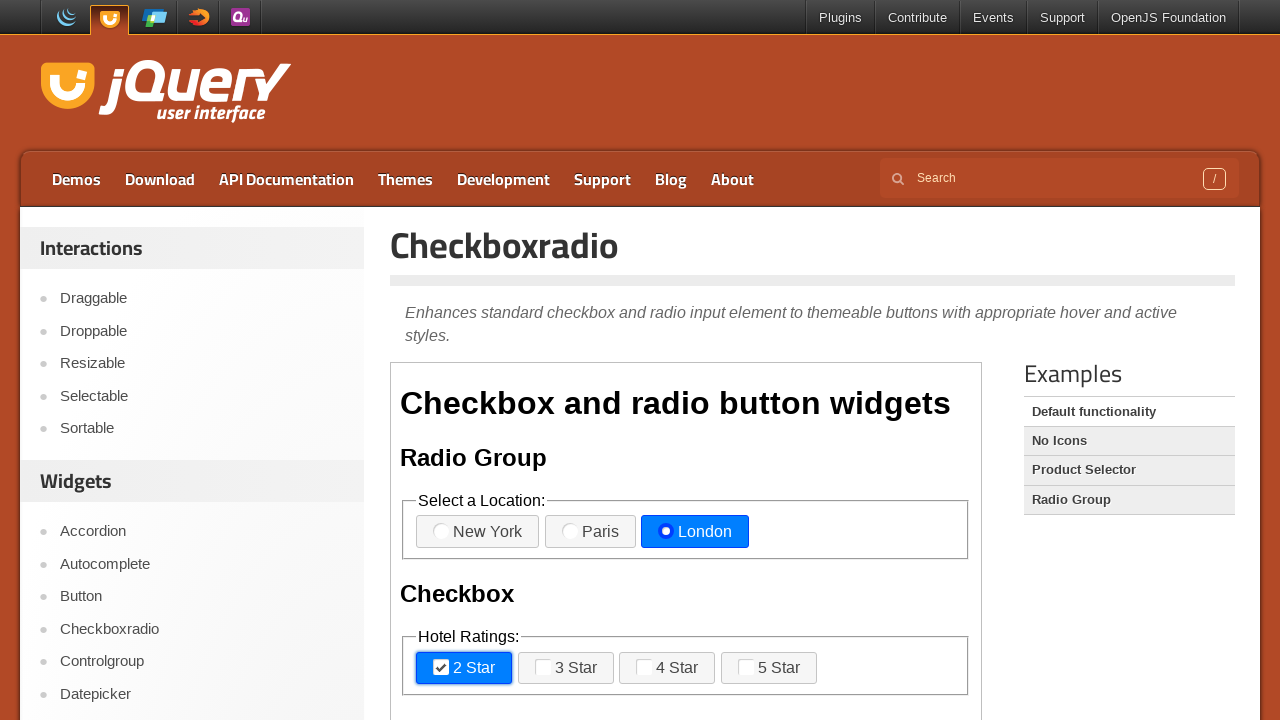

Waited 700ms after clicking element 4
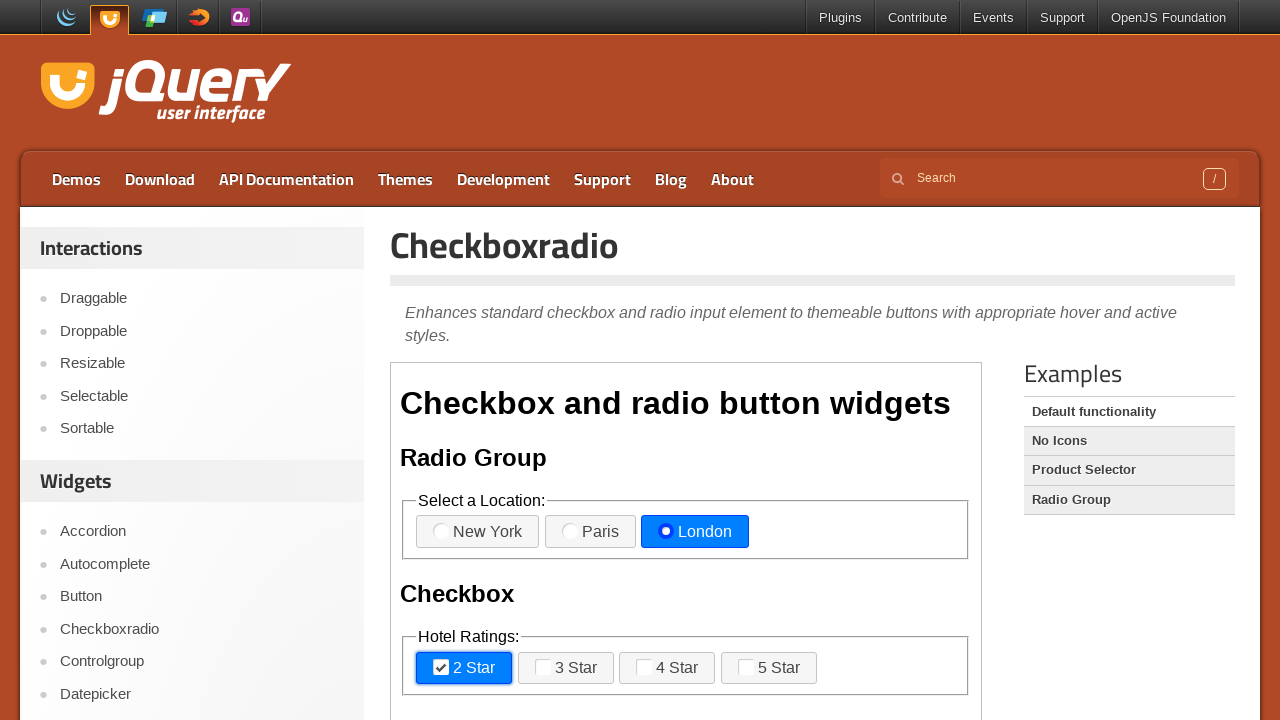

Clicked radio/checkbox element 5 of 11 at (553, 668) on xpath=//iframe[@class='demo-frame'] >> internal:control=enter-frame >> span.ui-c
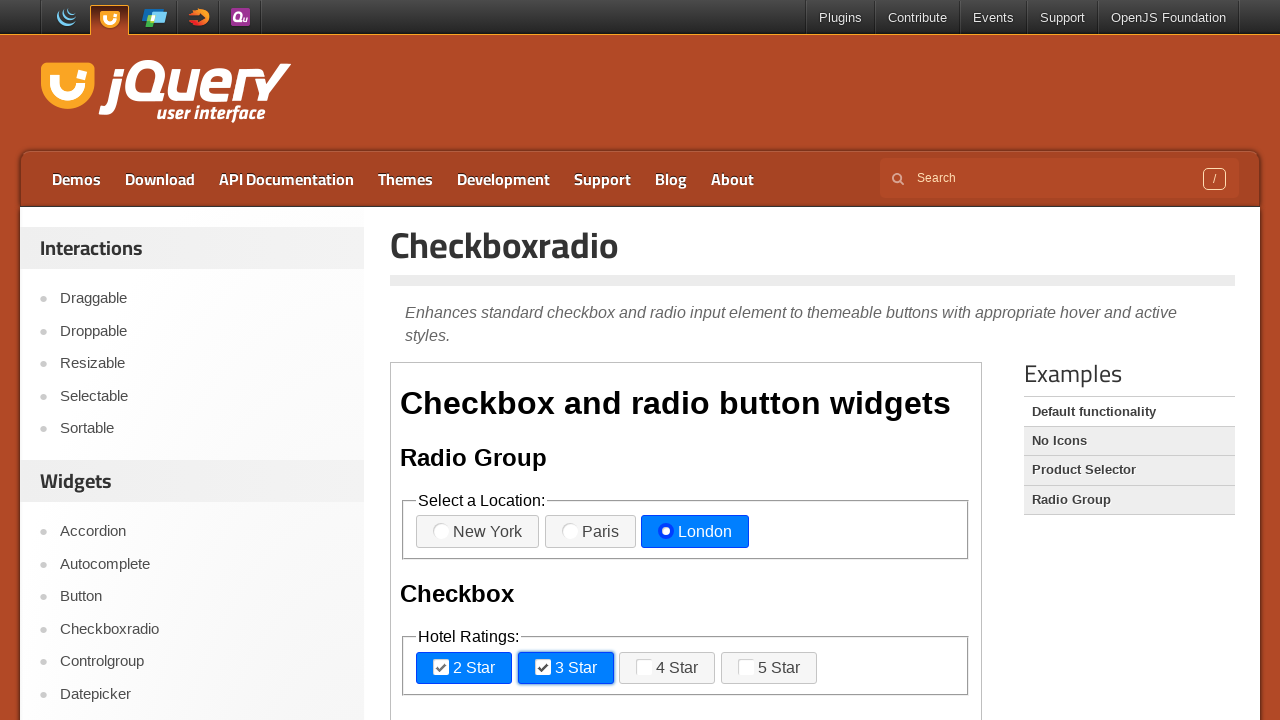

Waited 700ms after clicking element 5
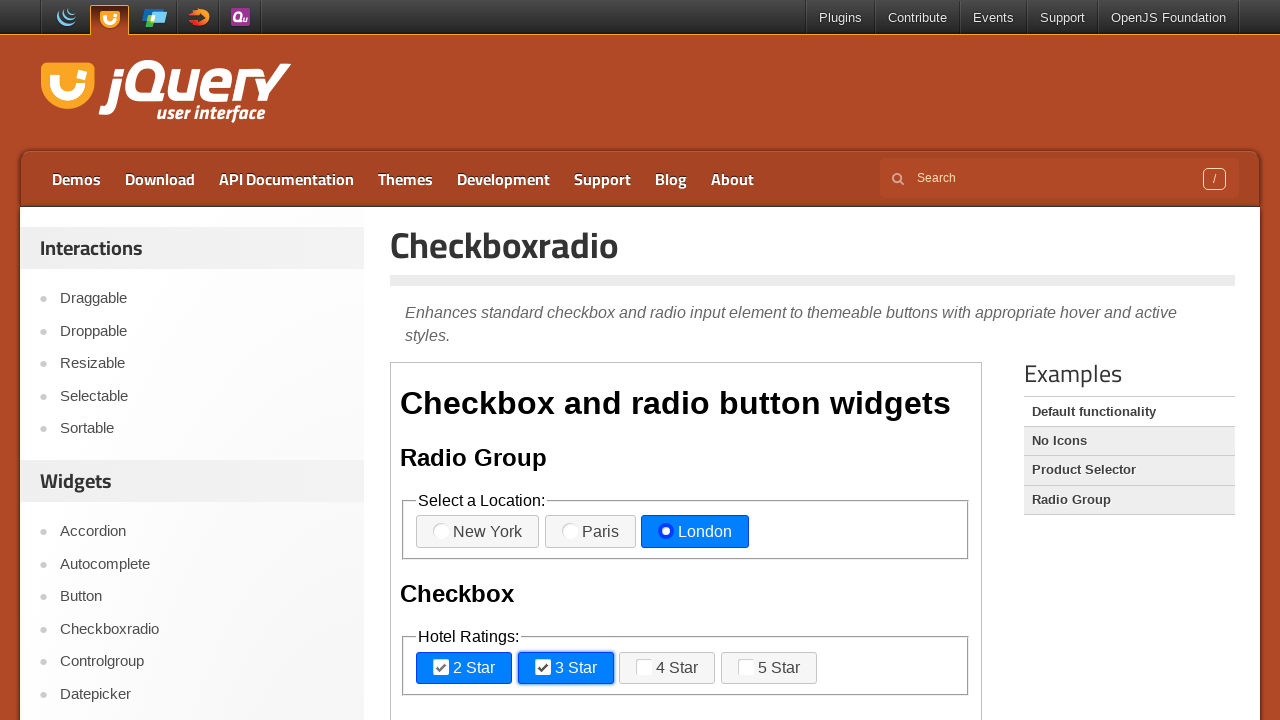

Clicked radio/checkbox element 6 of 11 at (654, 668) on xpath=//iframe[@class='demo-frame'] >> internal:control=enter-frame >> span.ui-c
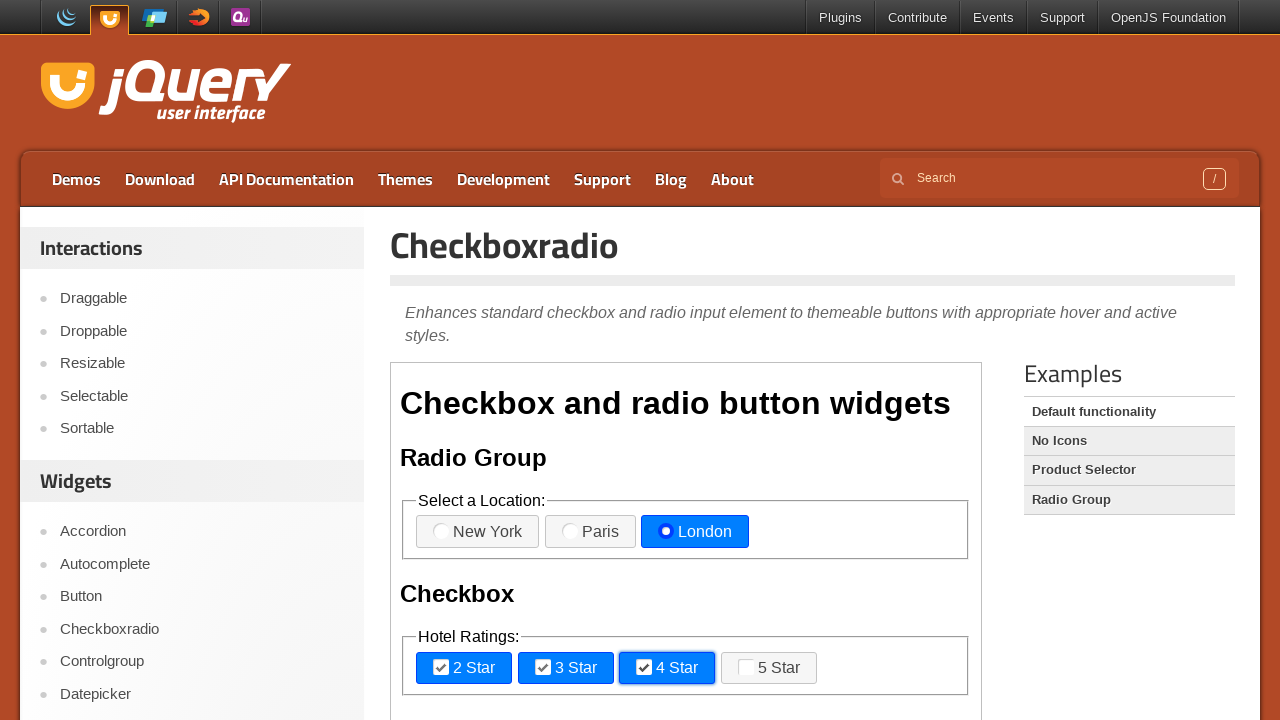

Waited 700ms after clicking element 6
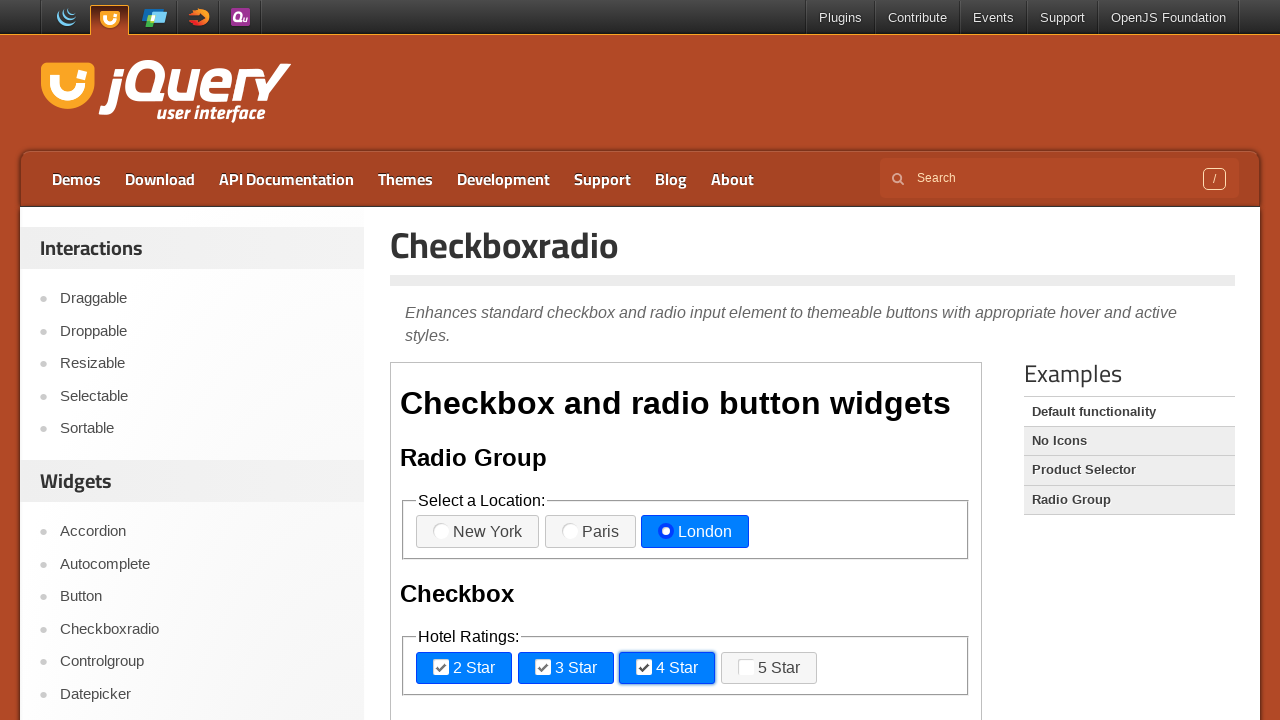

Clicked radio/checkbox element 7 of 11 at (756, 668) on xpath=//iframe[@class='demo-frame'] >> internal:control=enter-frame >> span.ui-c
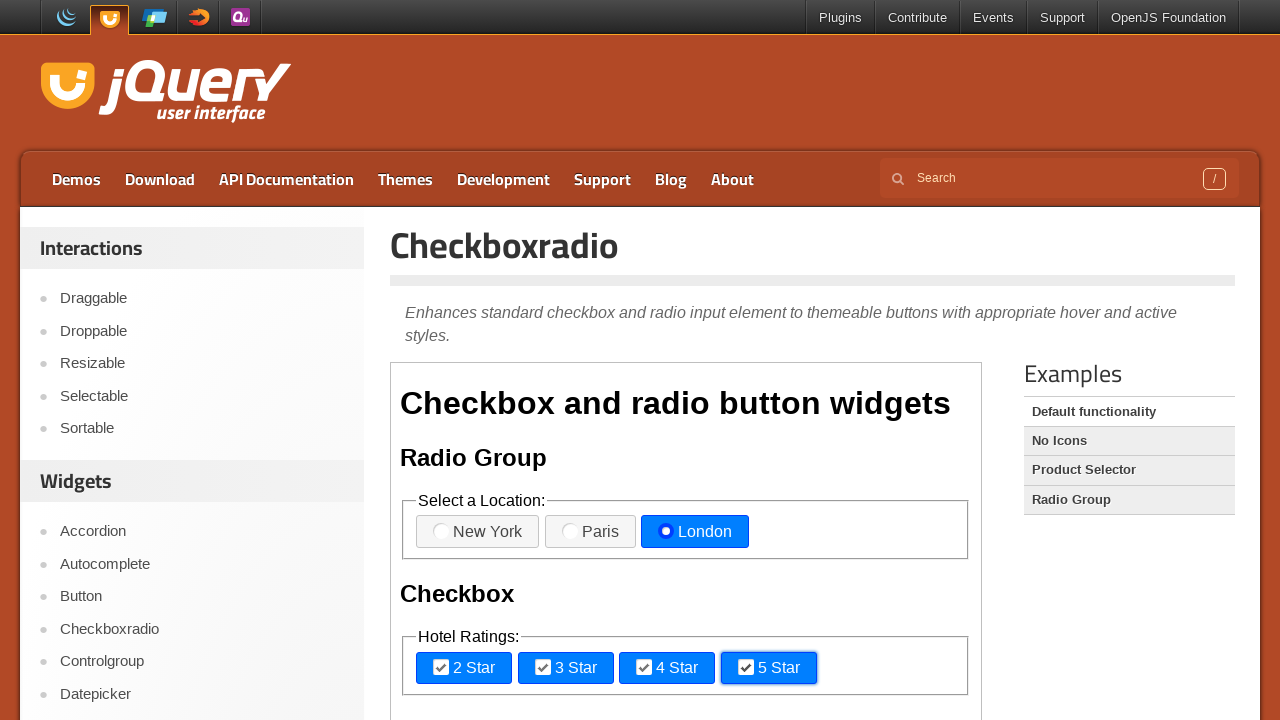

Waited 700ms after clicking element 7
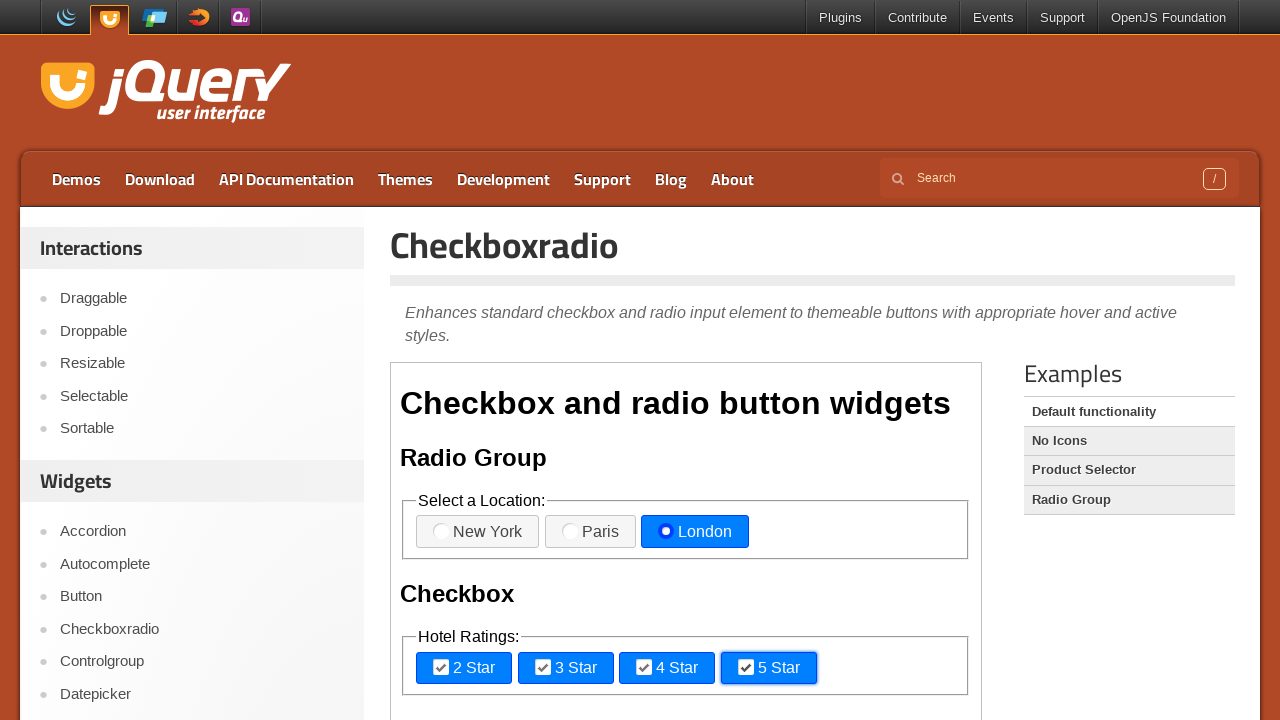

Clicked radio/checkbox element 8 of 11 at (451, 360) on xpath=//iframe[@class='demo-frame'] >> internal:control=enter-frame >> span.ui-c
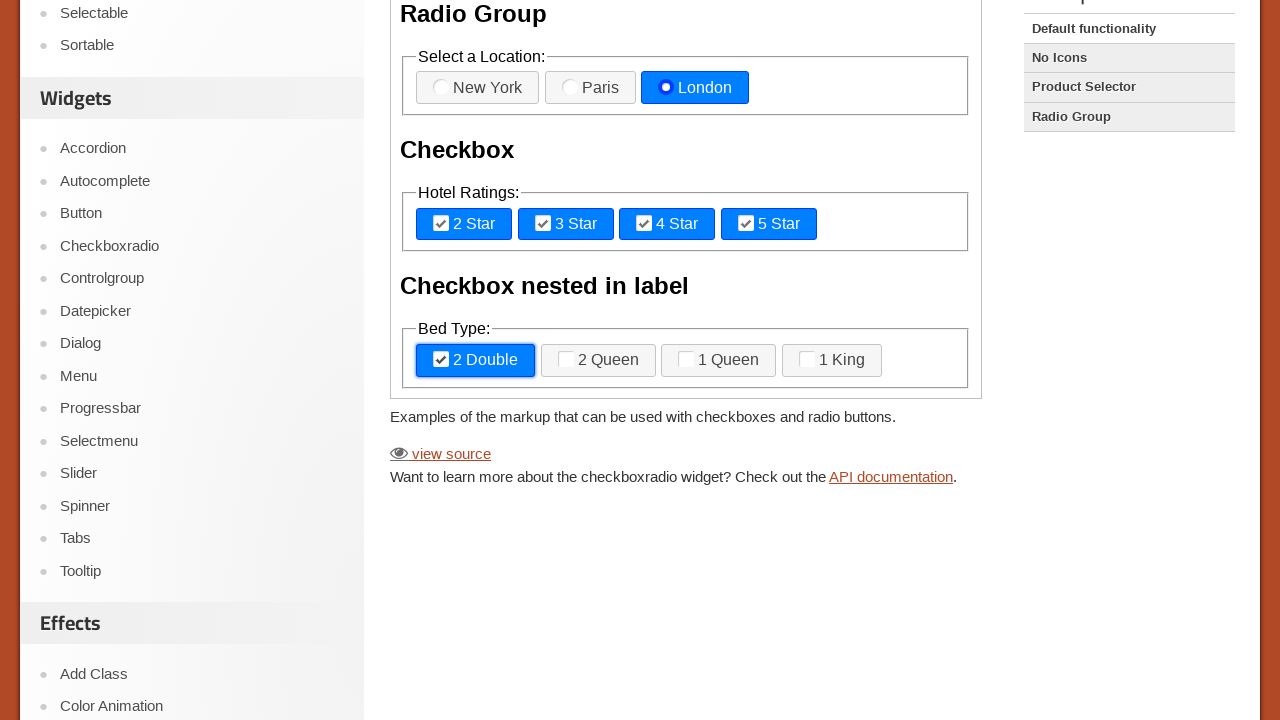

Waited 700ms after clicking element 8
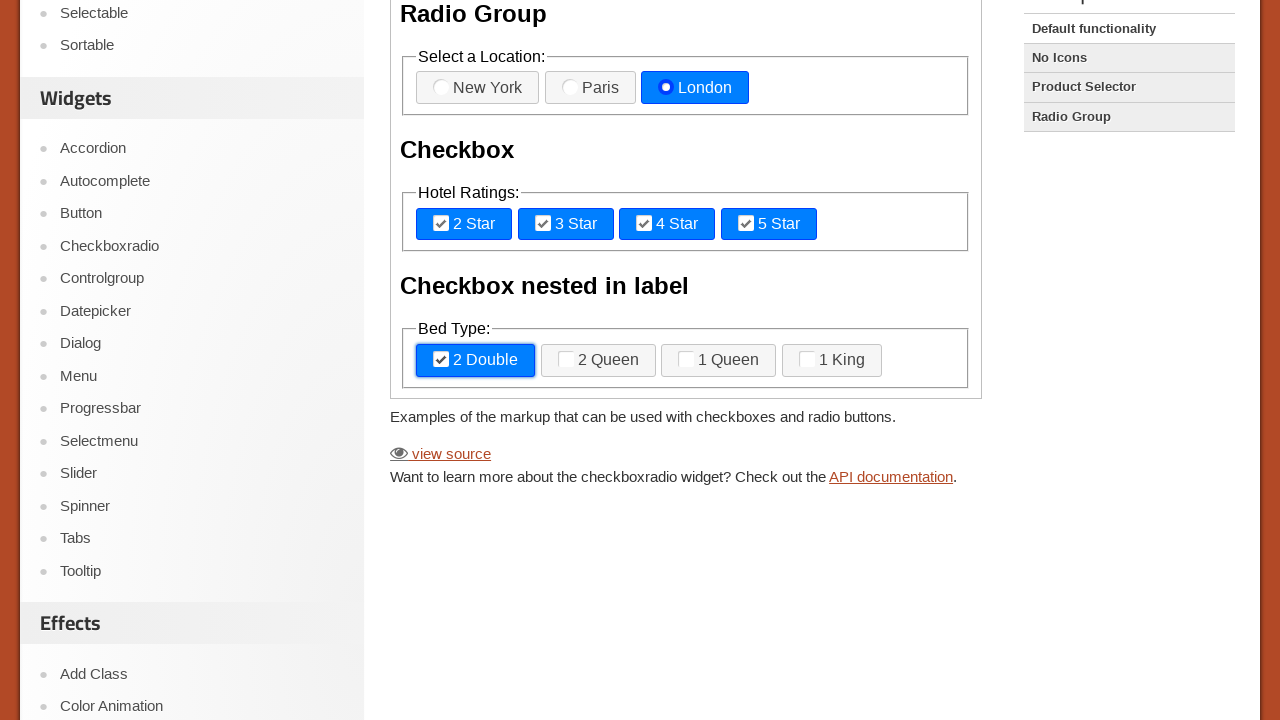

Clicked radio/checkbox element 9 of 11 at (576, 360) on xpath=//iframe[@class='demo-frame'] >> internal:control=enter-frame >> span.ui-c
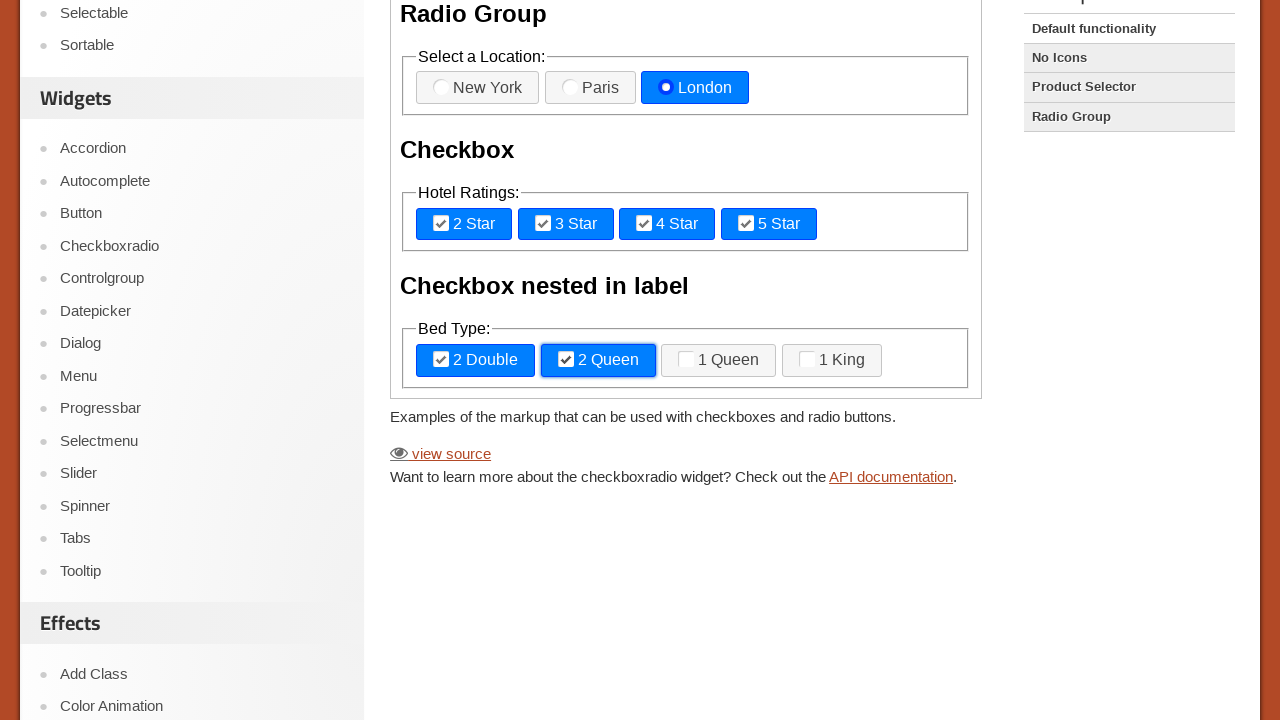

Waited 700ms after clicking element 9
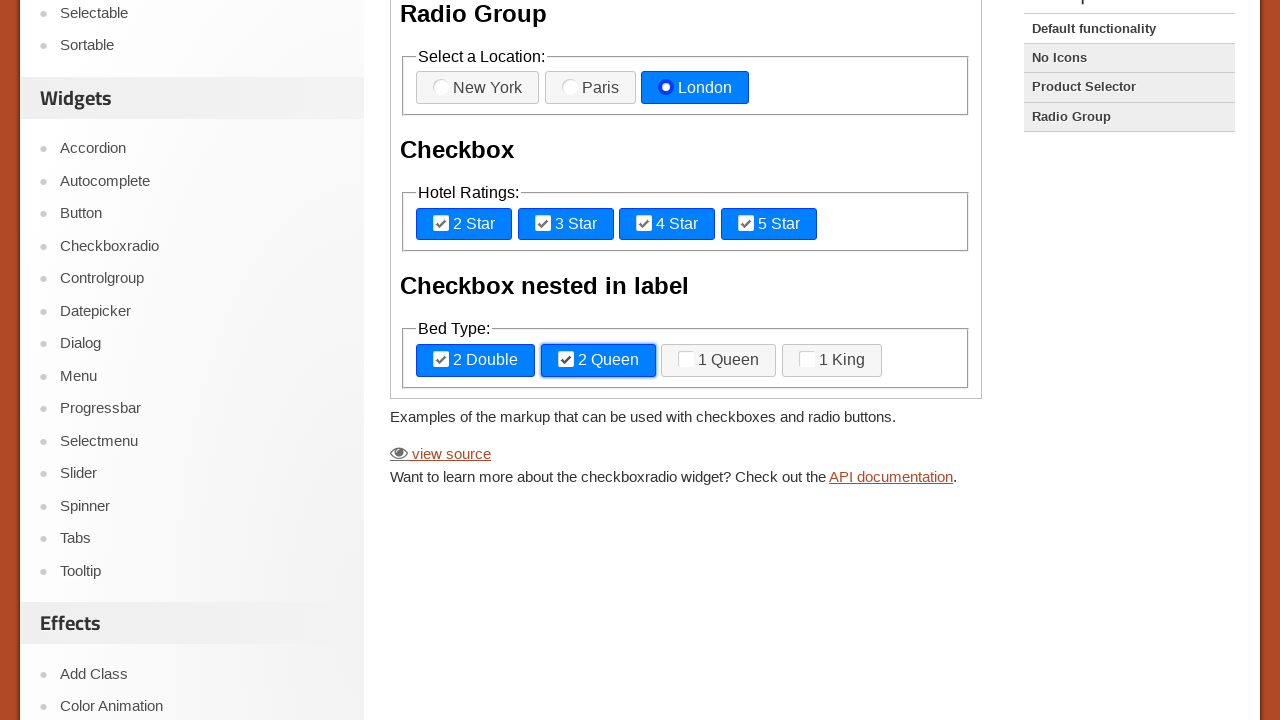

Clicked radio/checkbox element 10 of 11 at (696, 360) on xpath=//iframe[@class='demo-frame'] >> internal:control=enter-frame >> span.ui-c
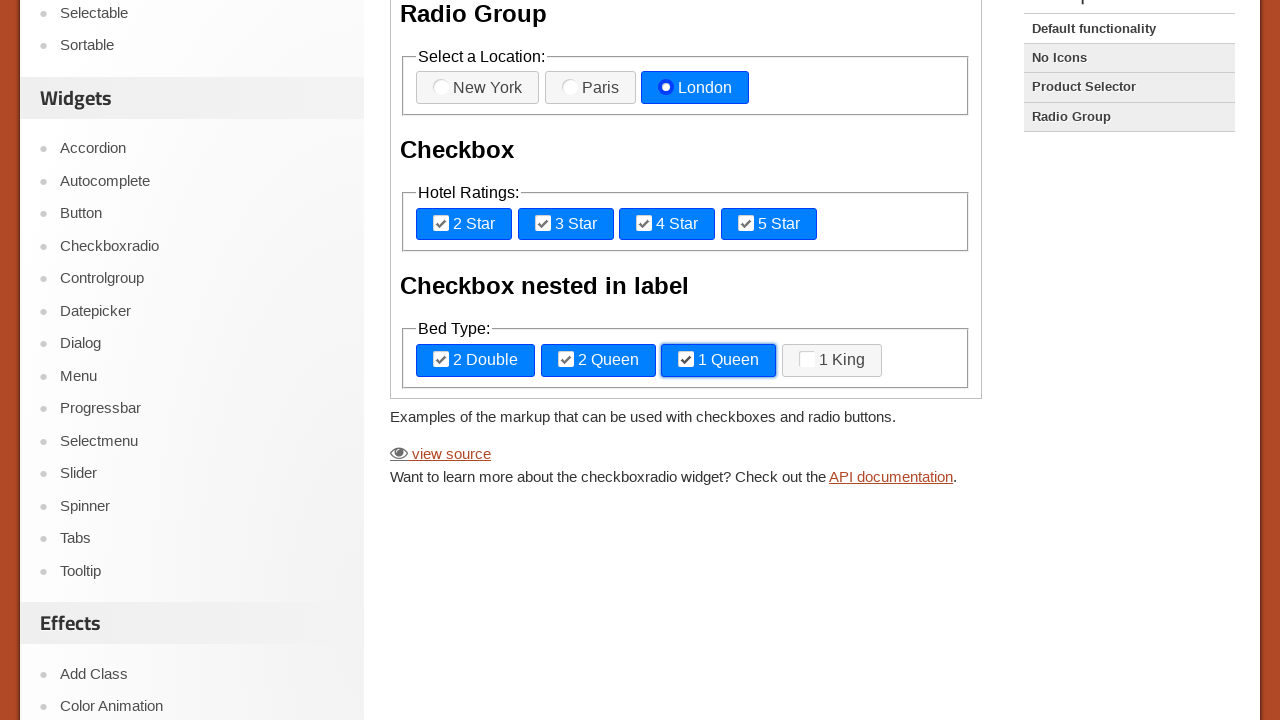

Waited 700ms after clicking element 10
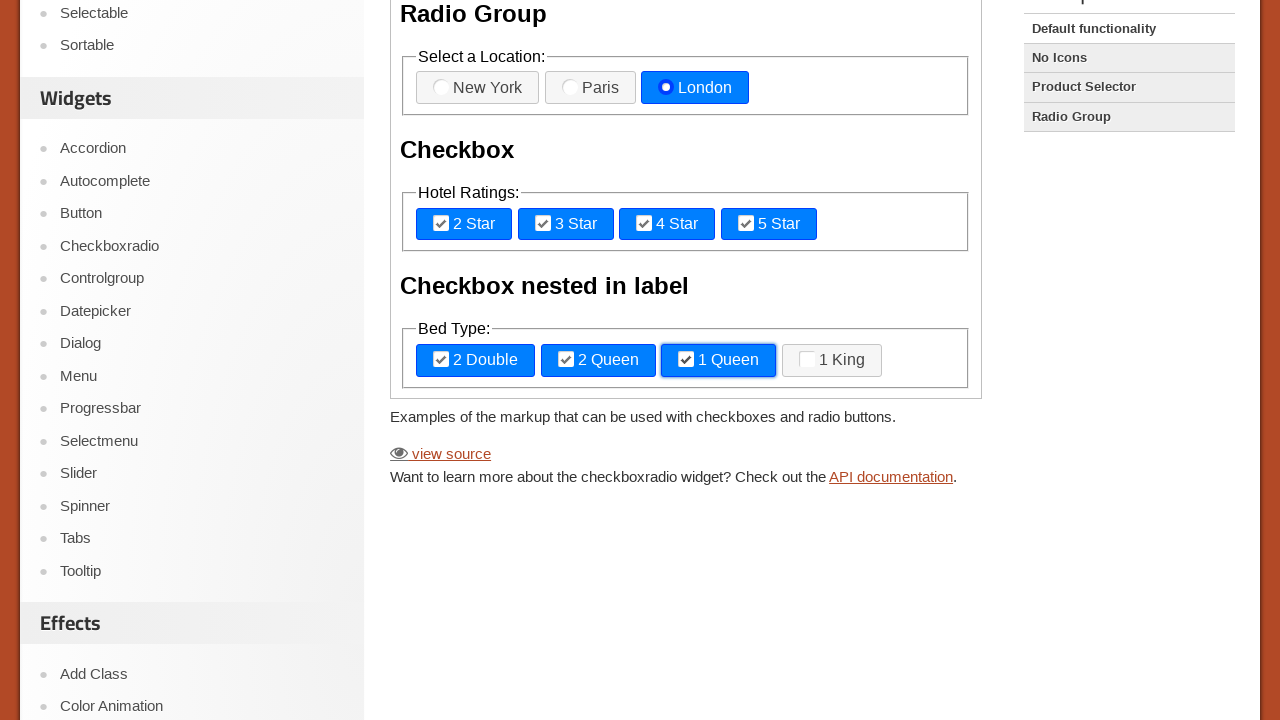

Clicked radio/checkbox element 11 of 11 at (817, 360) on xpath=//iframe[@class='demo-frame'] >> internal:control=enter-frame >> span.ui-c
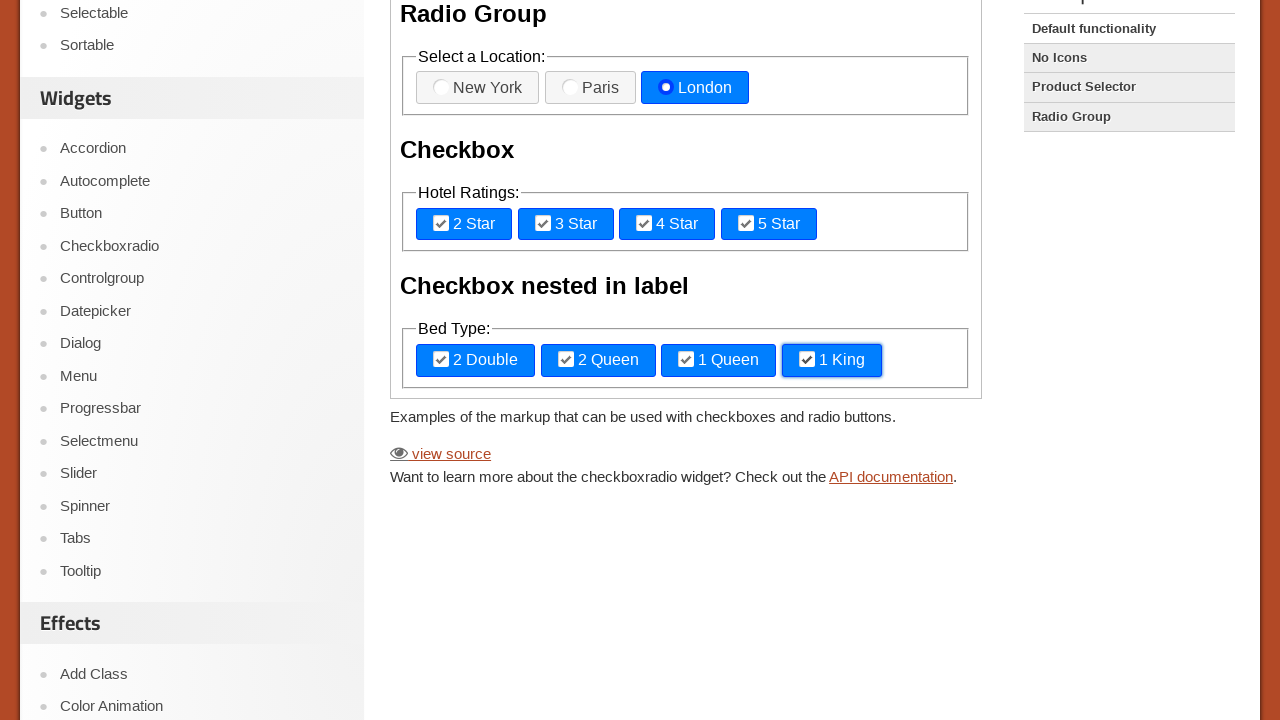

Waited 700ms after clicking element 11
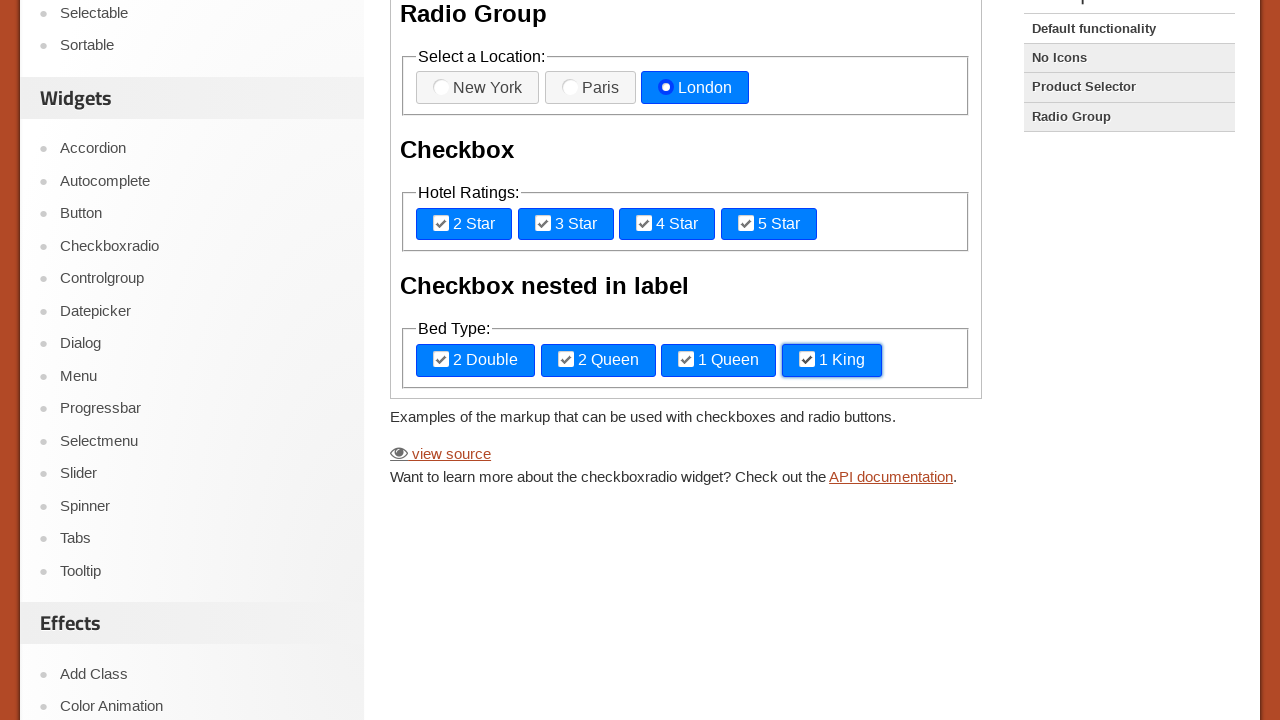

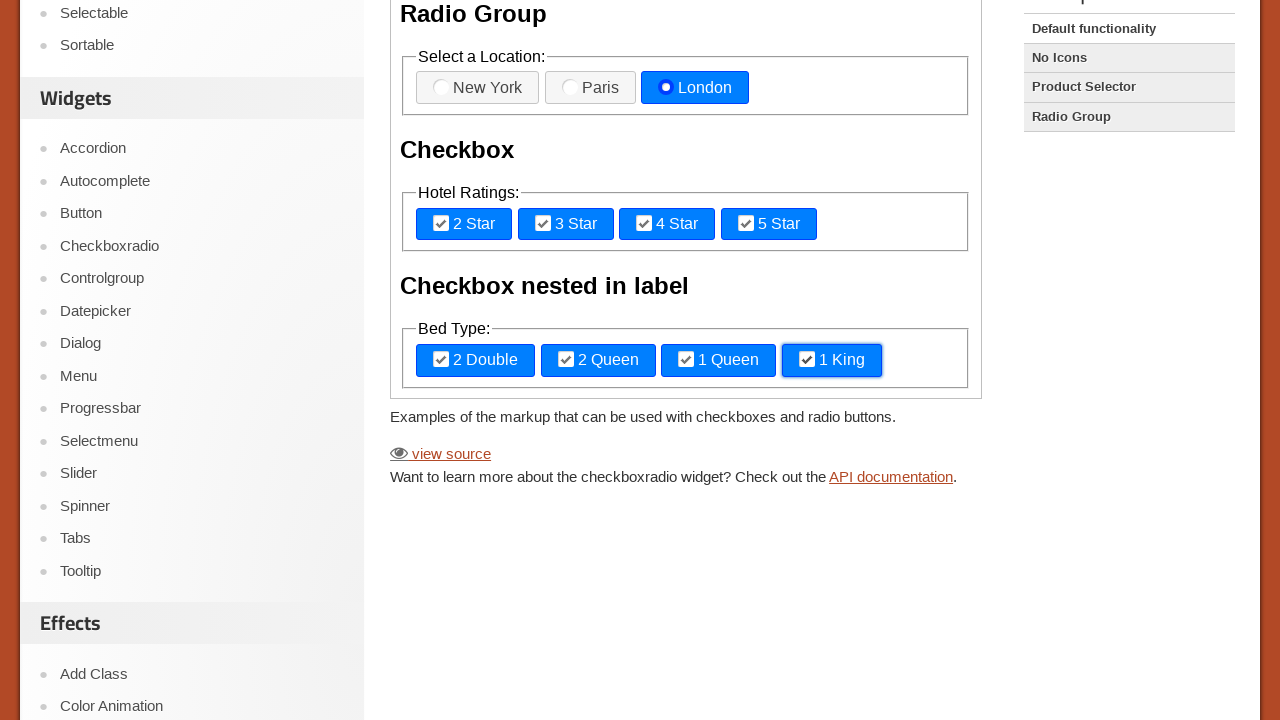